Navigates to OrangeHRM demo page and retrieves country options from a dropdown select element and all links on the page

Starting URL: https://www.orangehrm.com/hris-hr-software-demo/

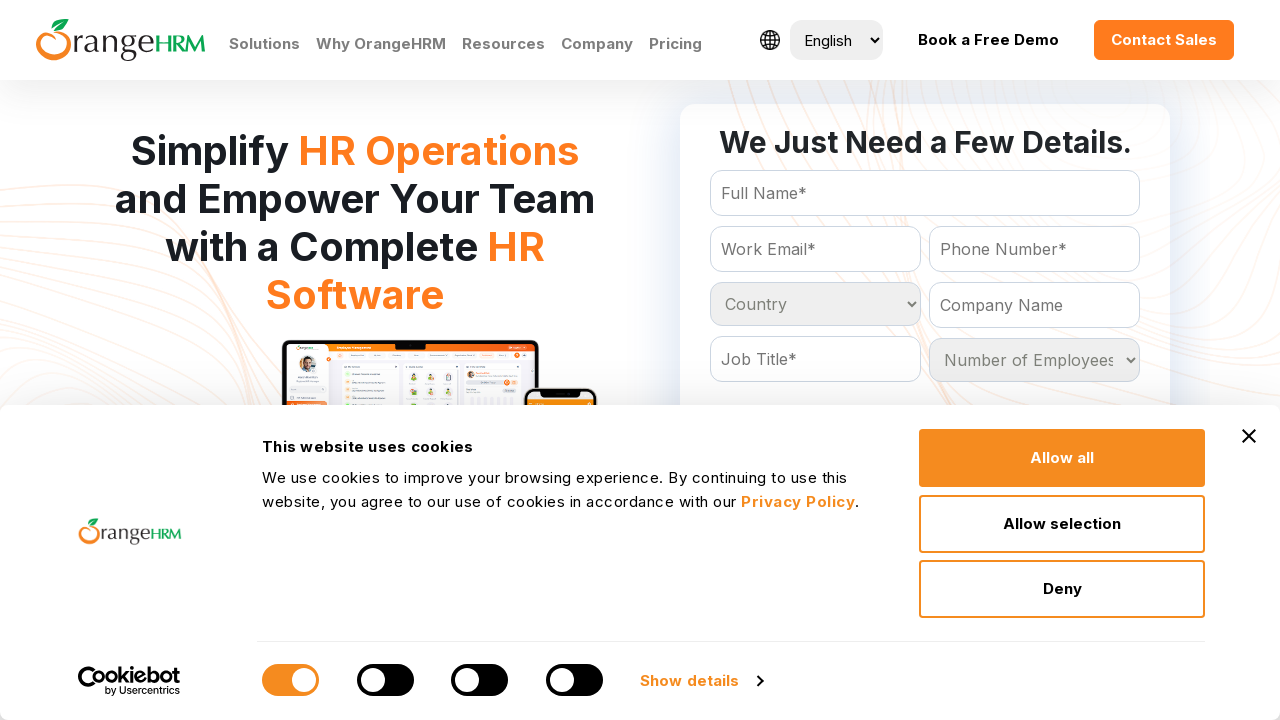

Navigated to OrangeHRM demo page
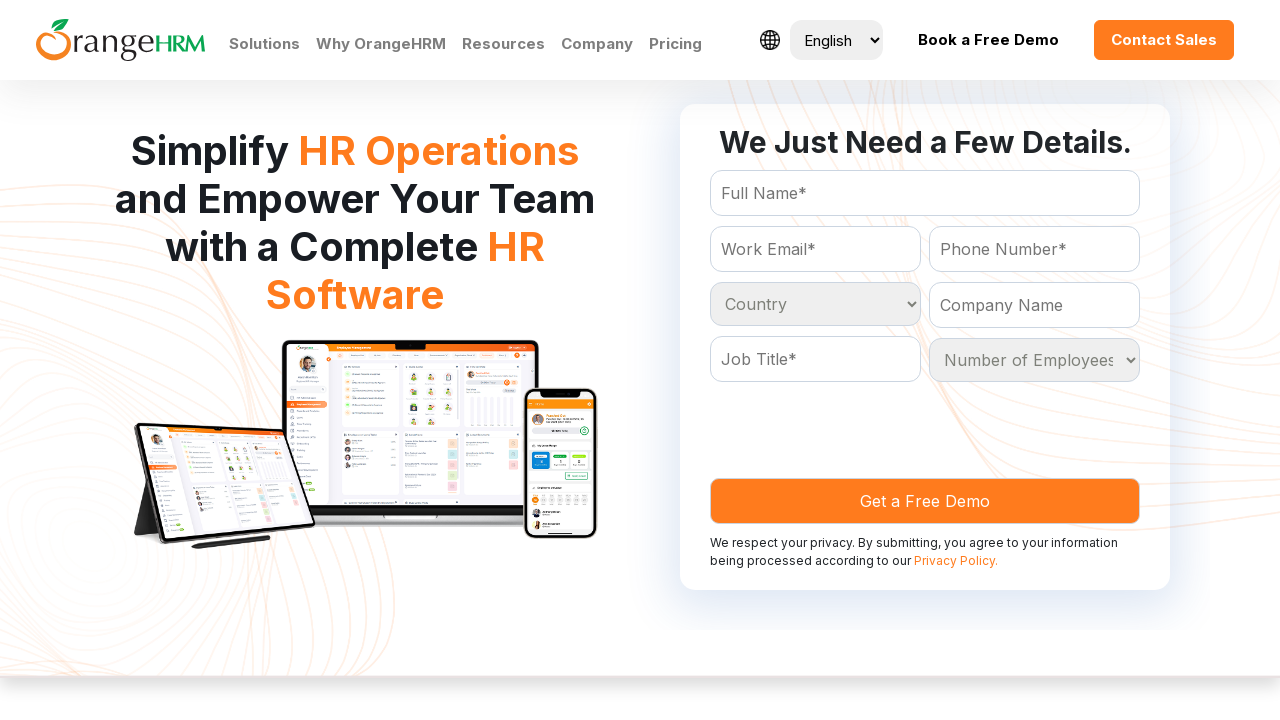

Country dropdown selector is present
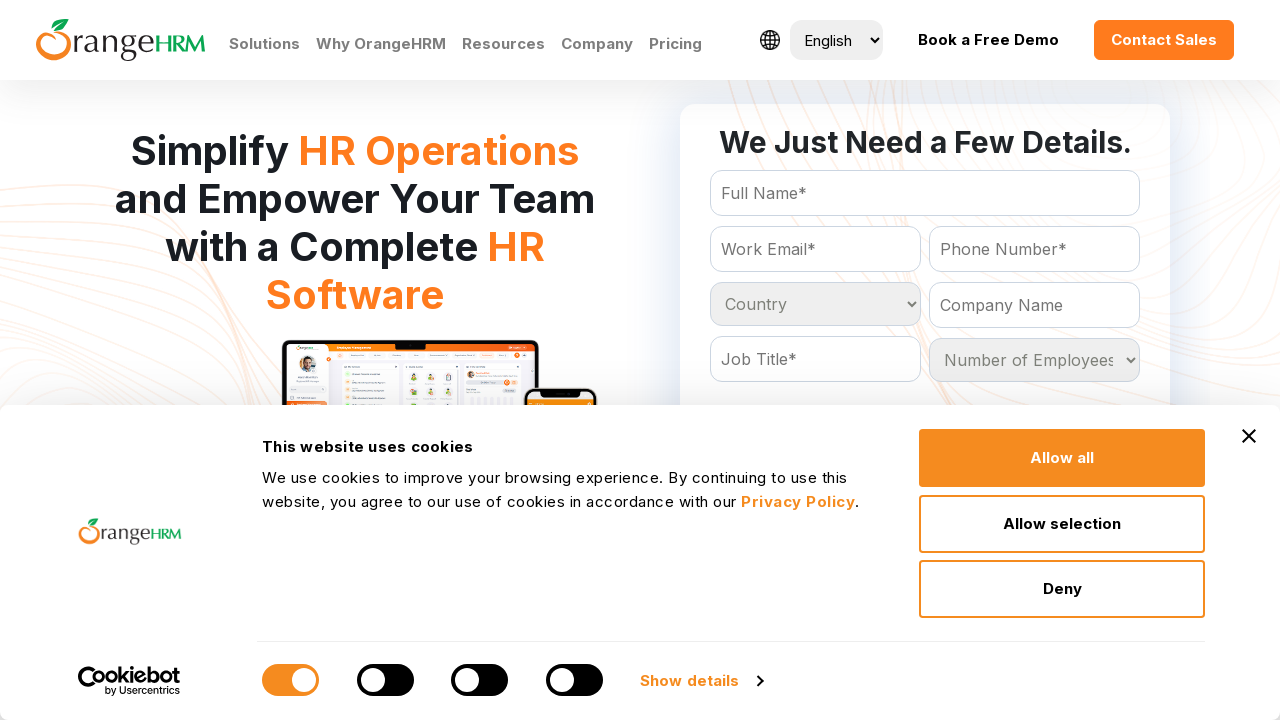

Retrieved 233 country options from dropdown
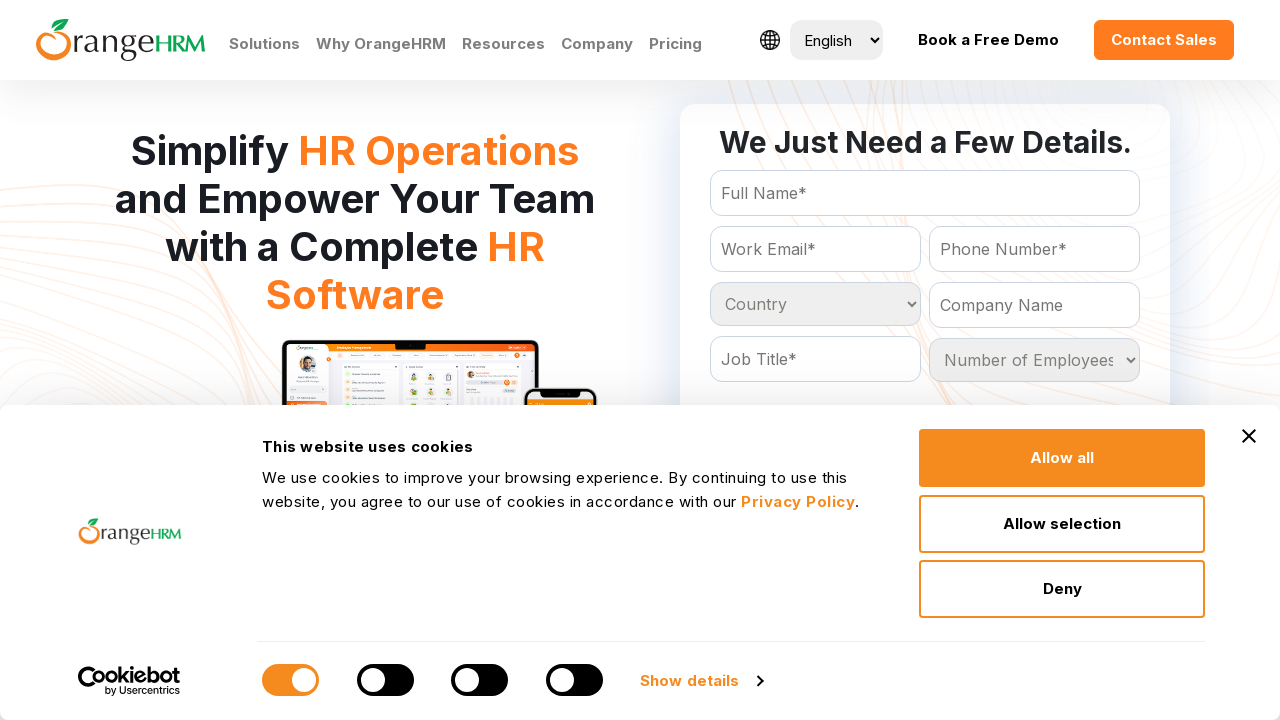

Printed all country names from dropdown options
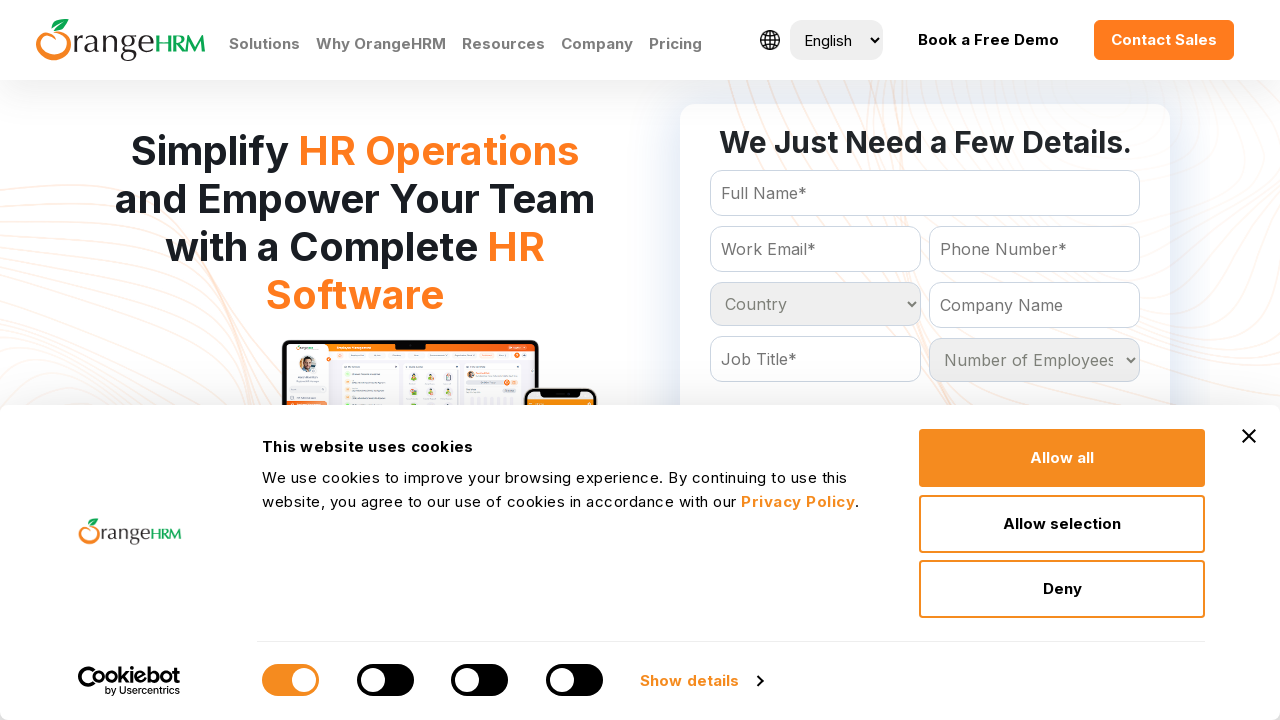

Retrieved 211 links from the page
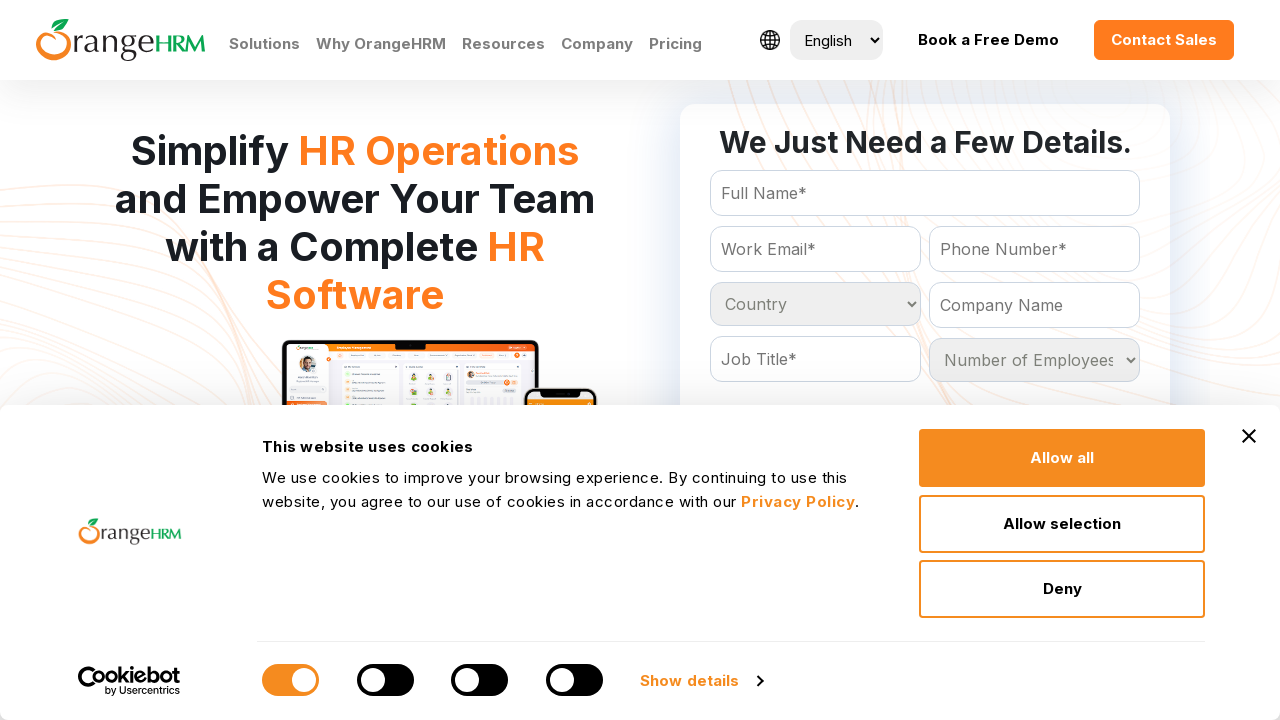

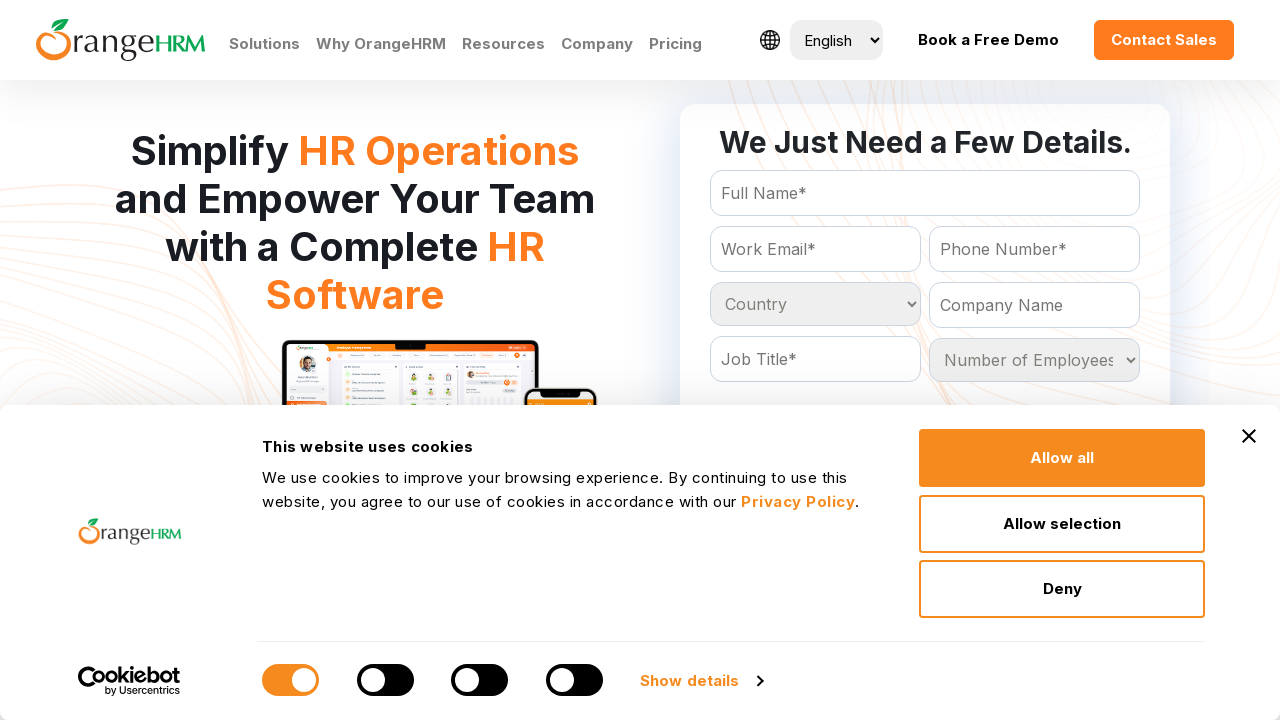